Tests dropdown selection functionality by navigating to a demo dropdown page and selecting a country (Albania) by its value attribute.

Starting URL: https://www.globalsqa.com/demo-site/select-dropdown-menu/

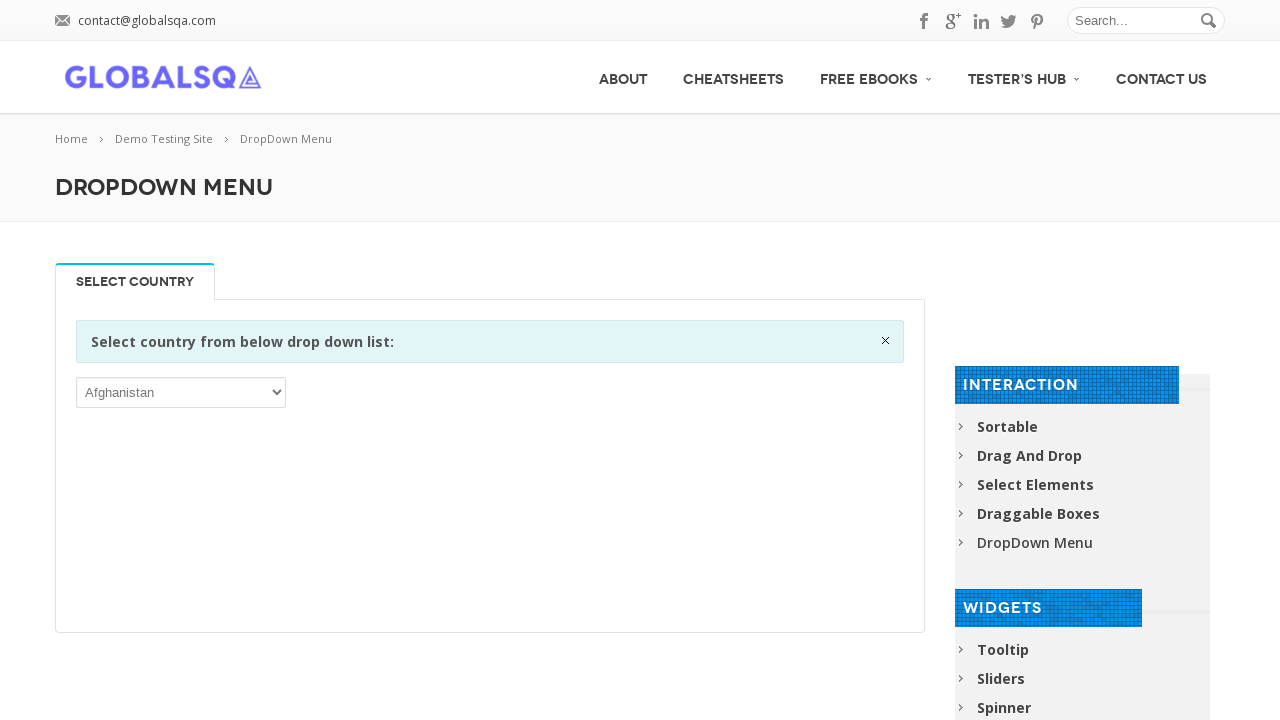

Country dropdown selector became visible
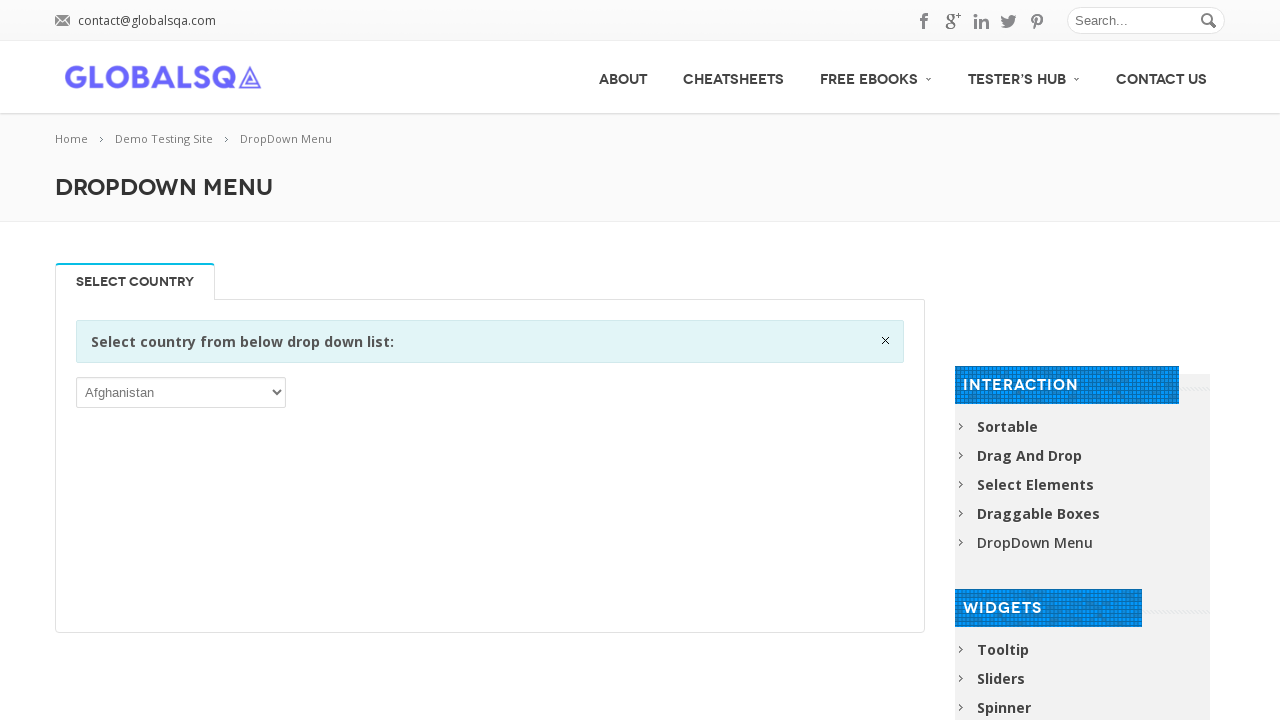

Selected Albania (ALB) from the country dropdown by value on div[rel-title='Select Country'] select
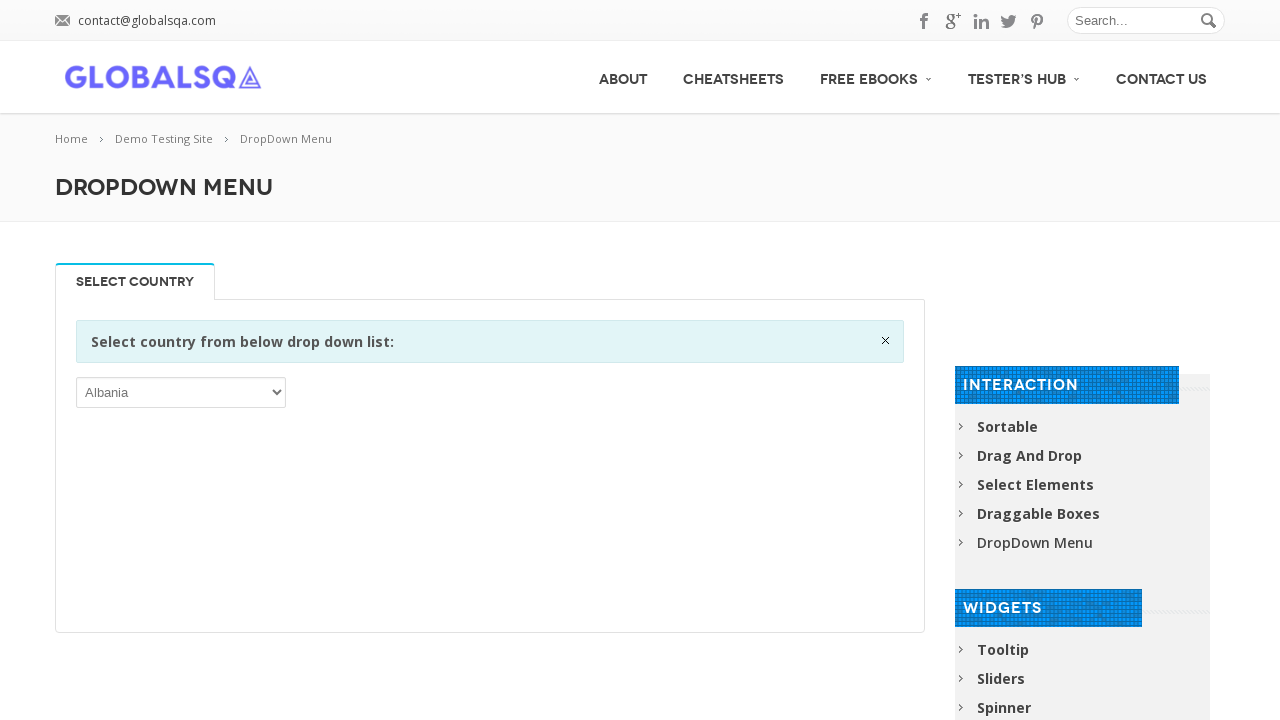

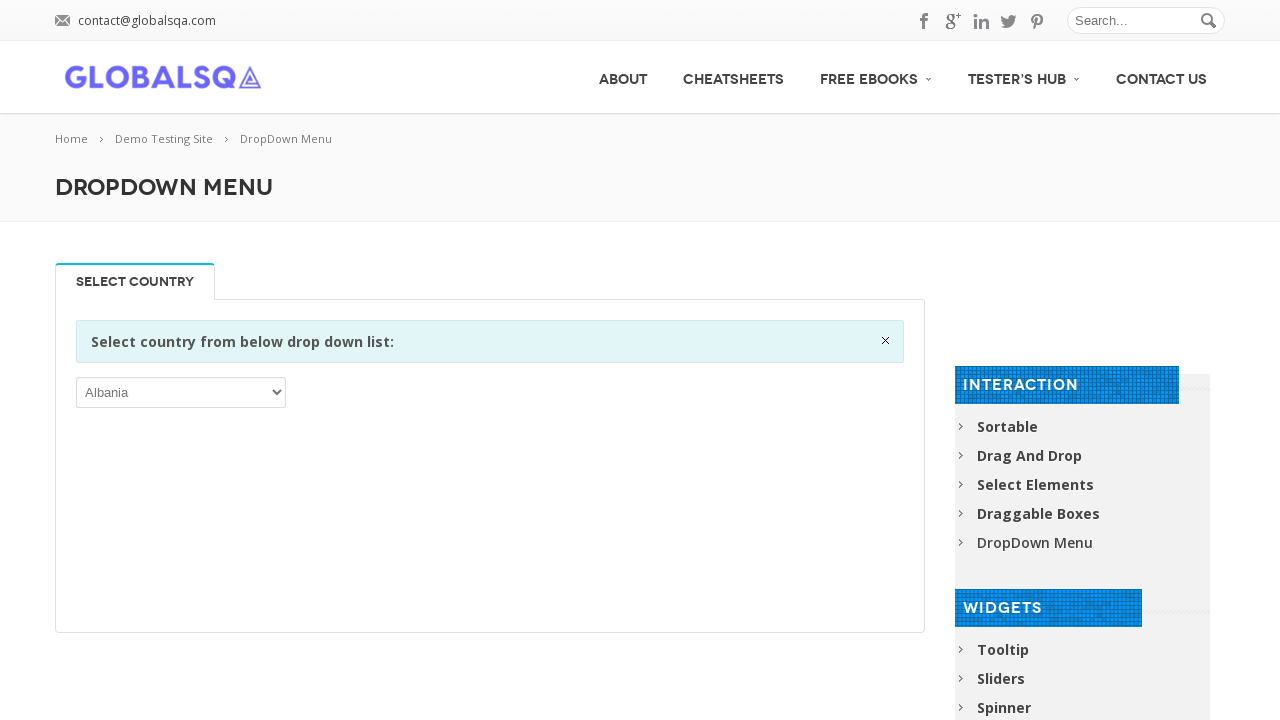